Tests JavaScript timed alert handling by clicking a button that triggers an alert after a delay, waiting for the alert to appear, and accepting it.

Starting URL: https://demoqa.com/alerts

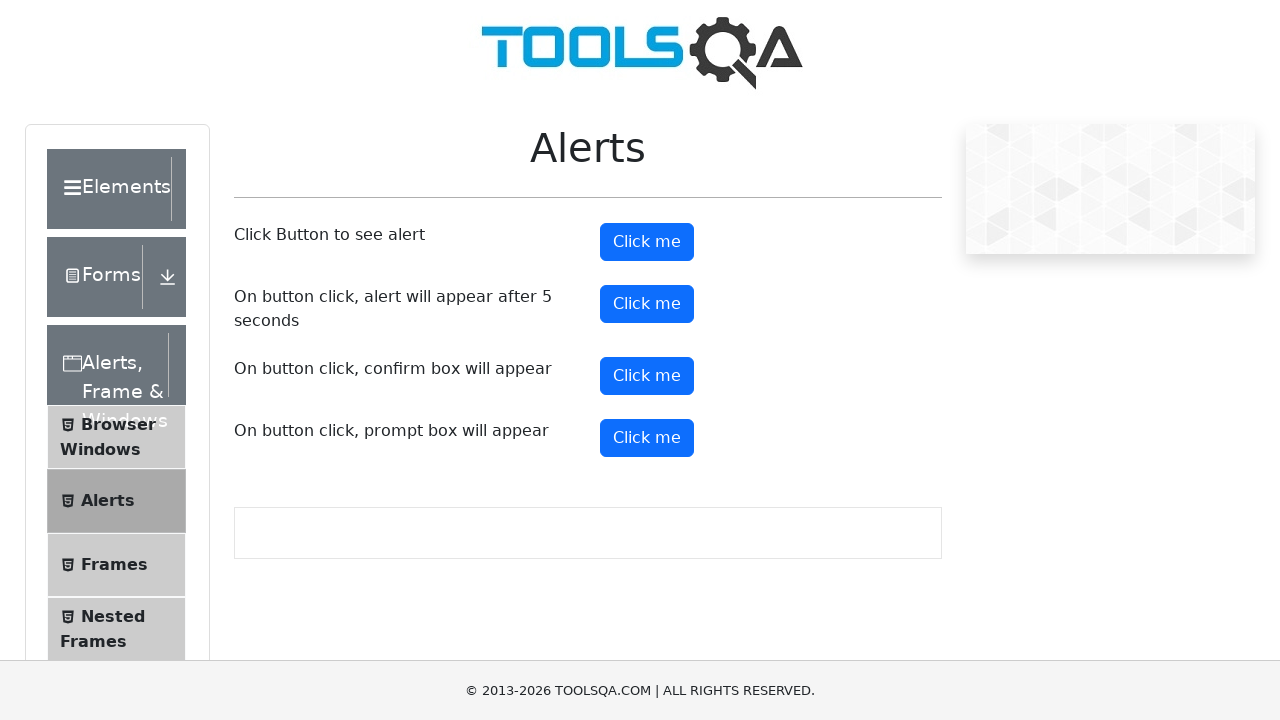

Clicked timer alert button to trigger delayed alert at (647, 304) on #timerAlertButton
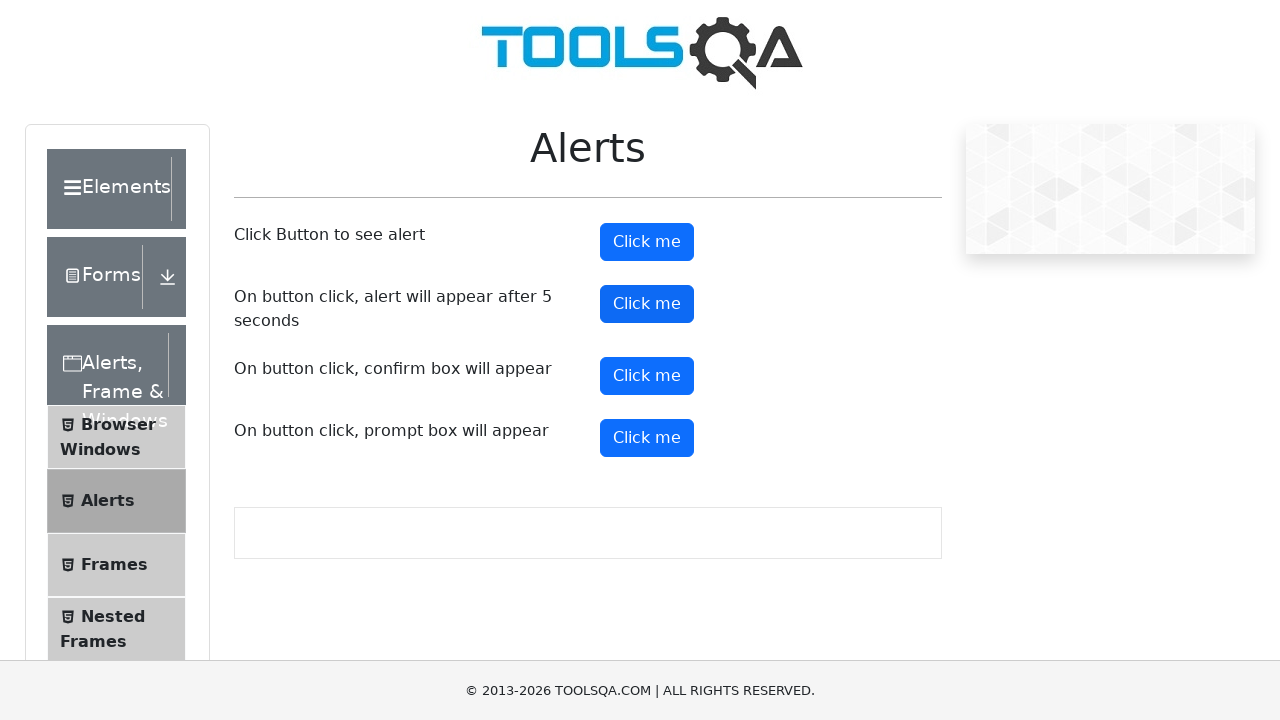

Waited 6 seconds for alert to appear
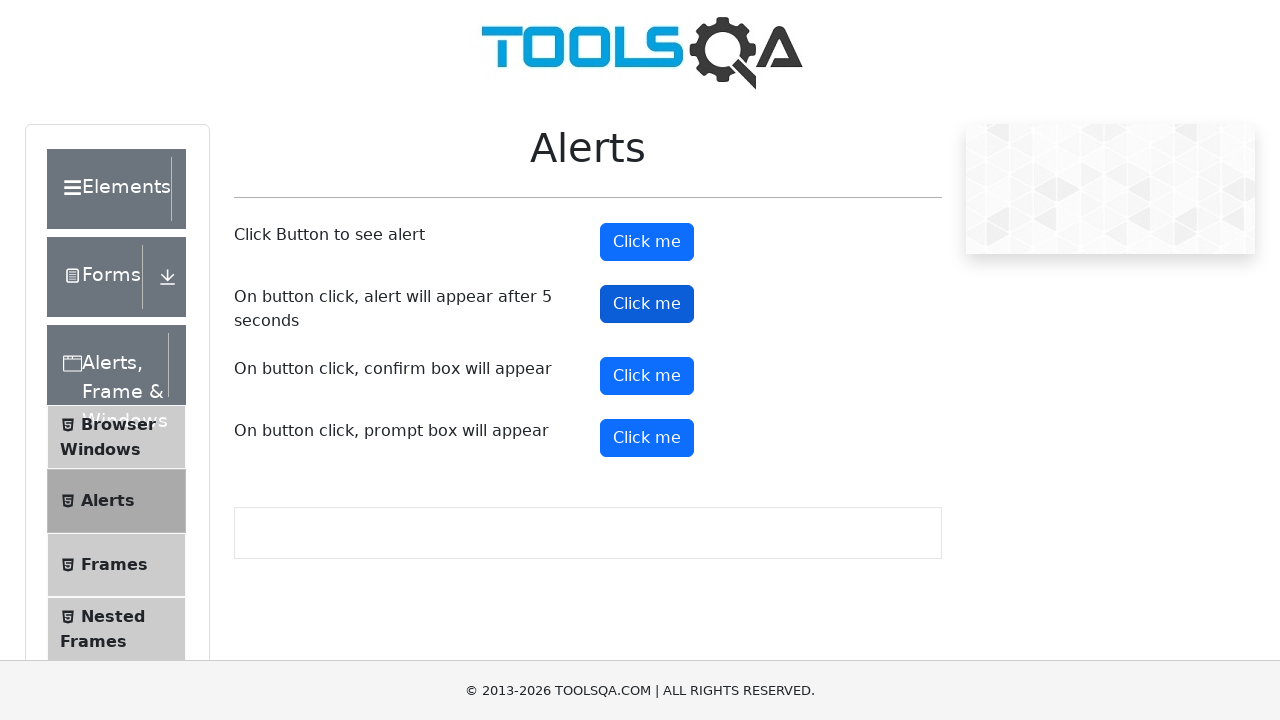

Set up dialog handler to accept alerts
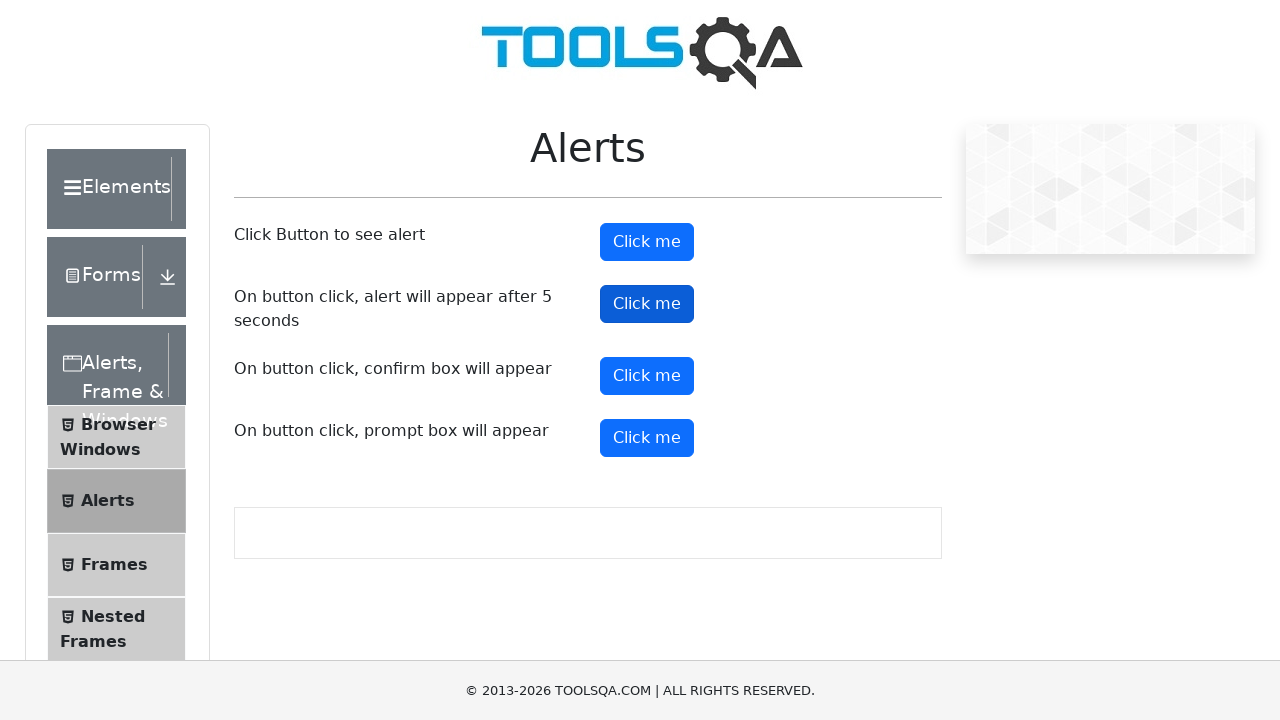

Added named dialog handler function
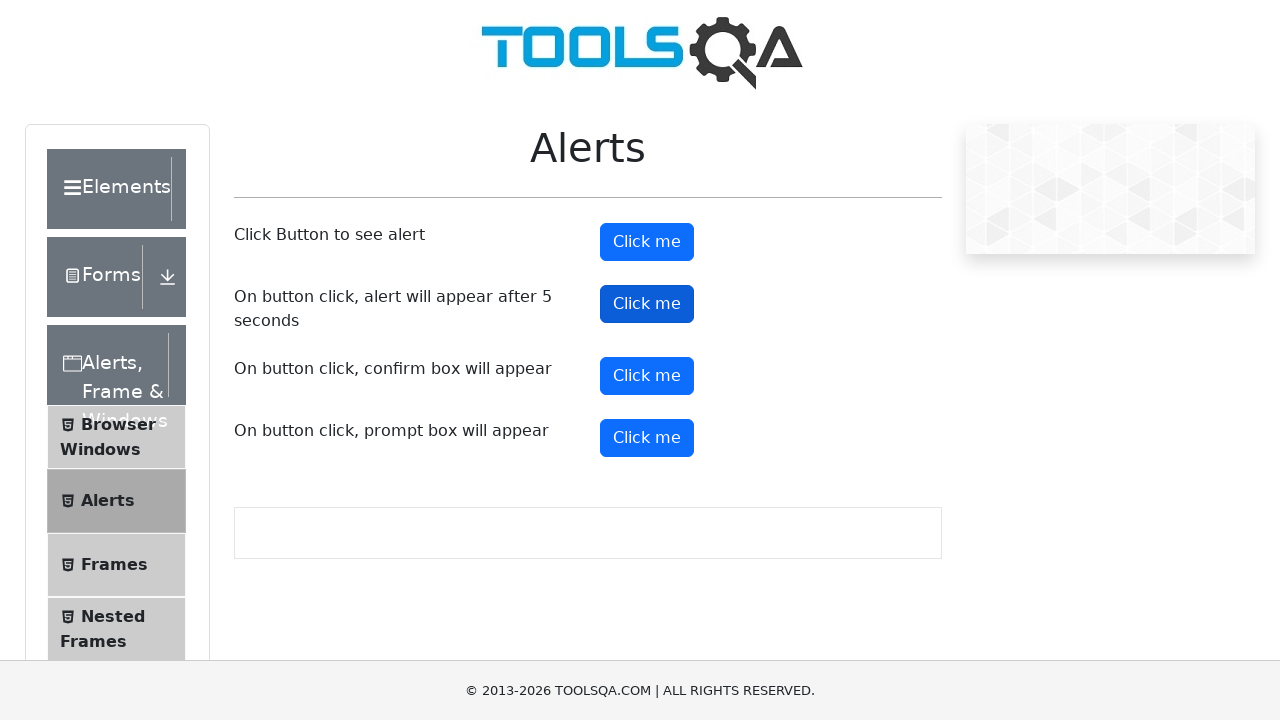

Removed dialog listener to set up proper handler pattern
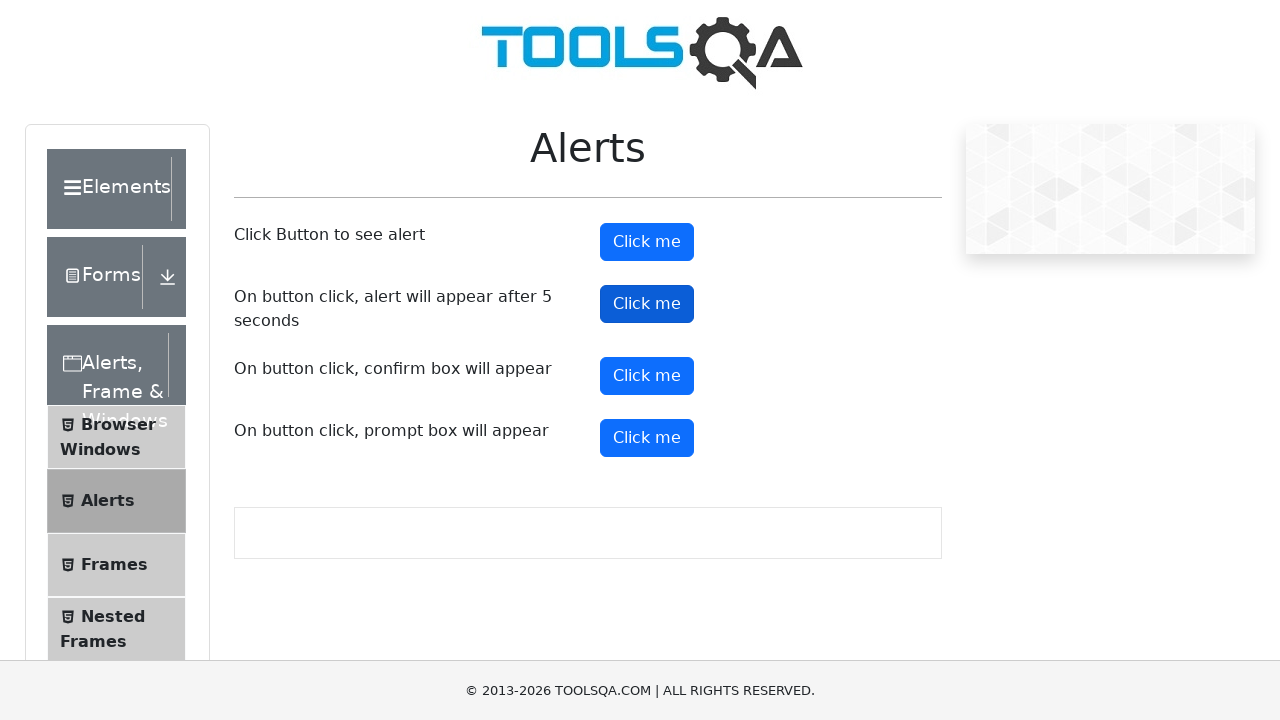

Set up one-time dialog handler to accept next alert
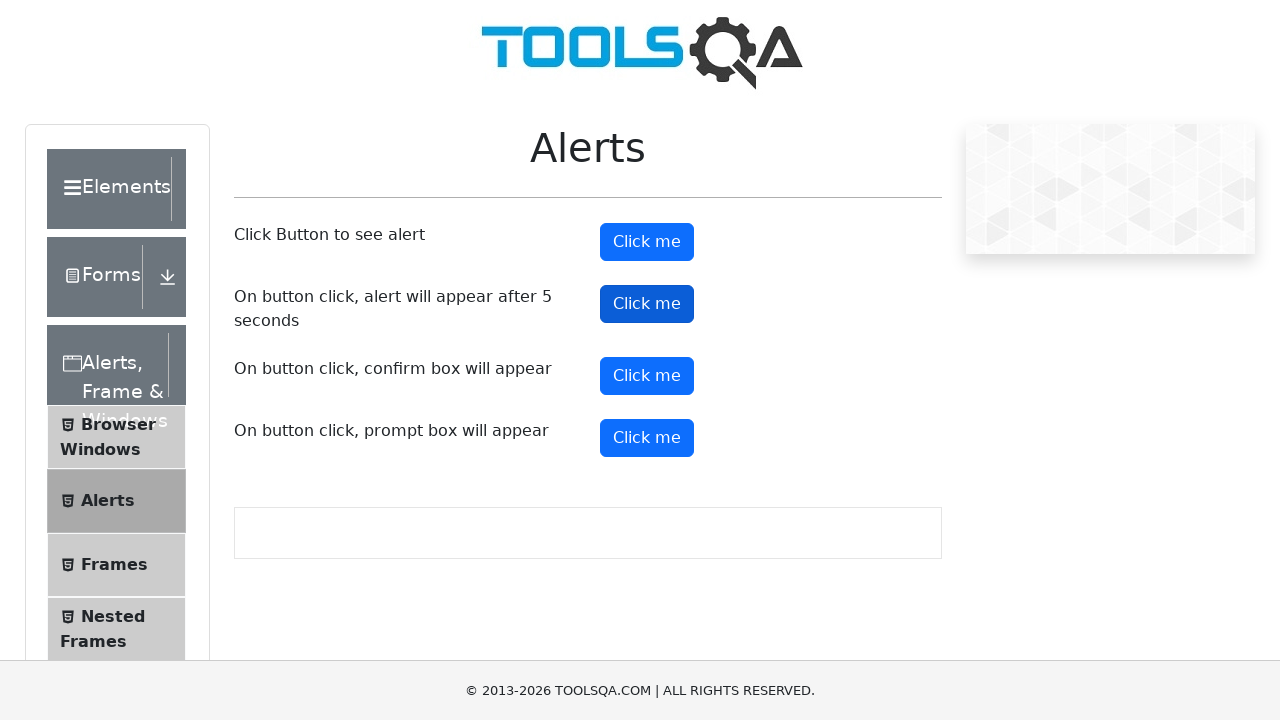

Clicked timer alert button with dialog handler ready at (647, 304) on #timerAlertButton
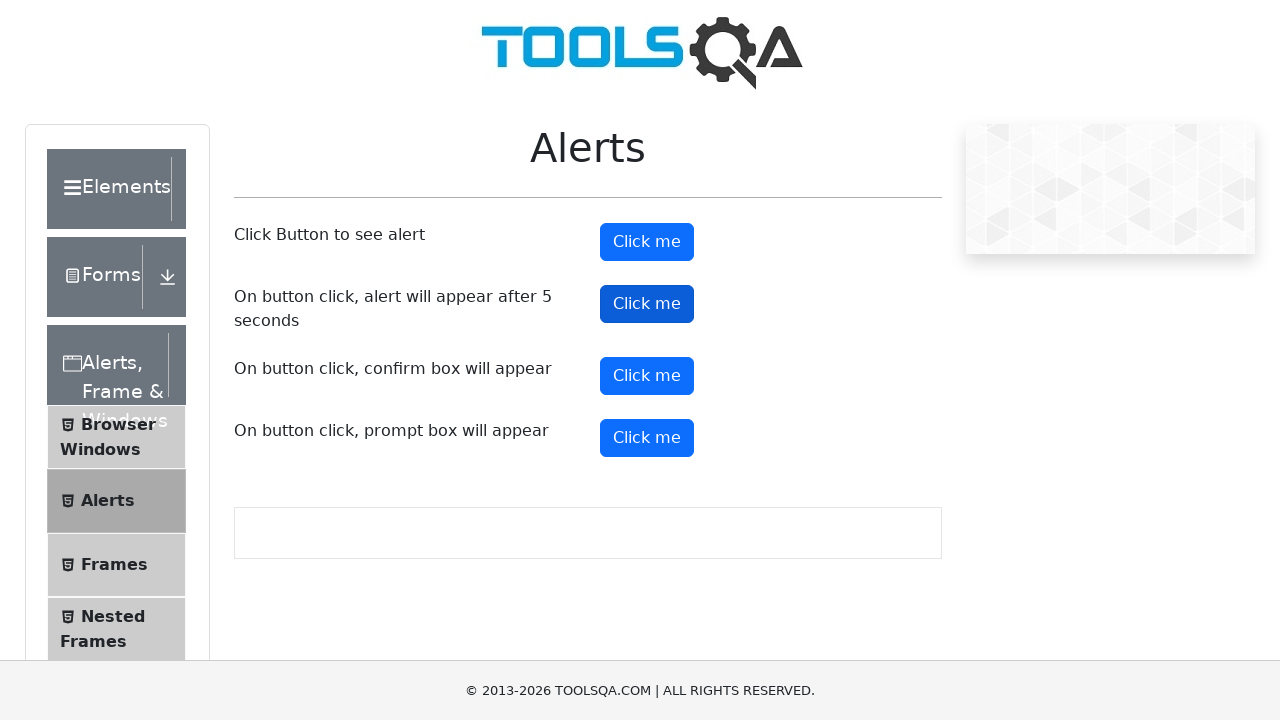

Waited 6 seconds for alert to be triggered and handled
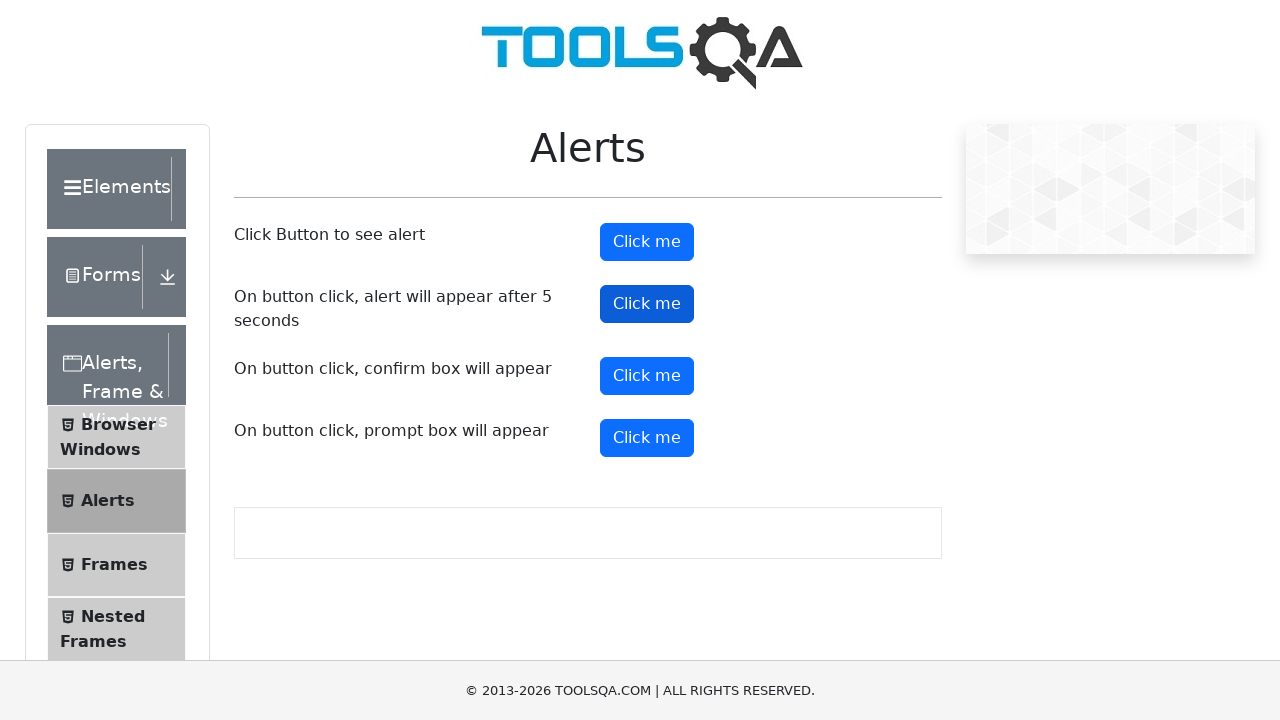

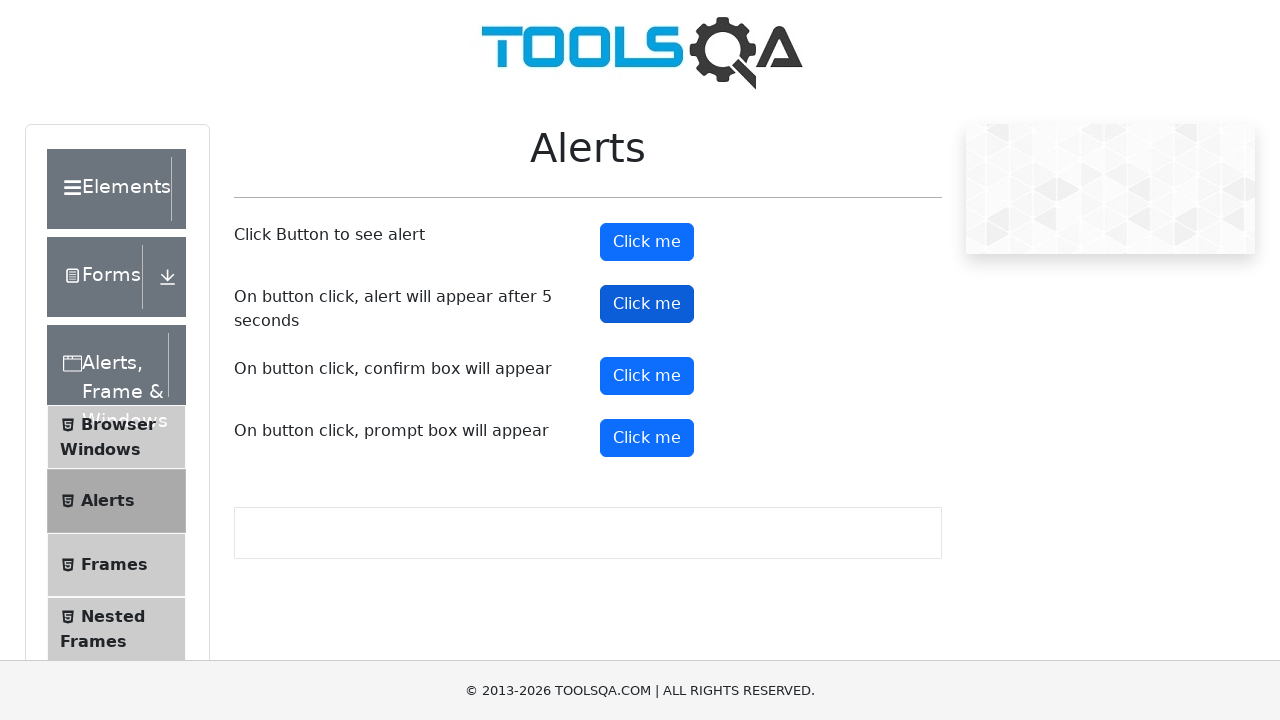